Tests radio button functionality on a practice automation page by clicking a radio button option twice in a loop and verifying its selection state, then interacts with checkboxes on the page.

Starting URL: https://rahulshettyacademy.com/AutomationPractice/

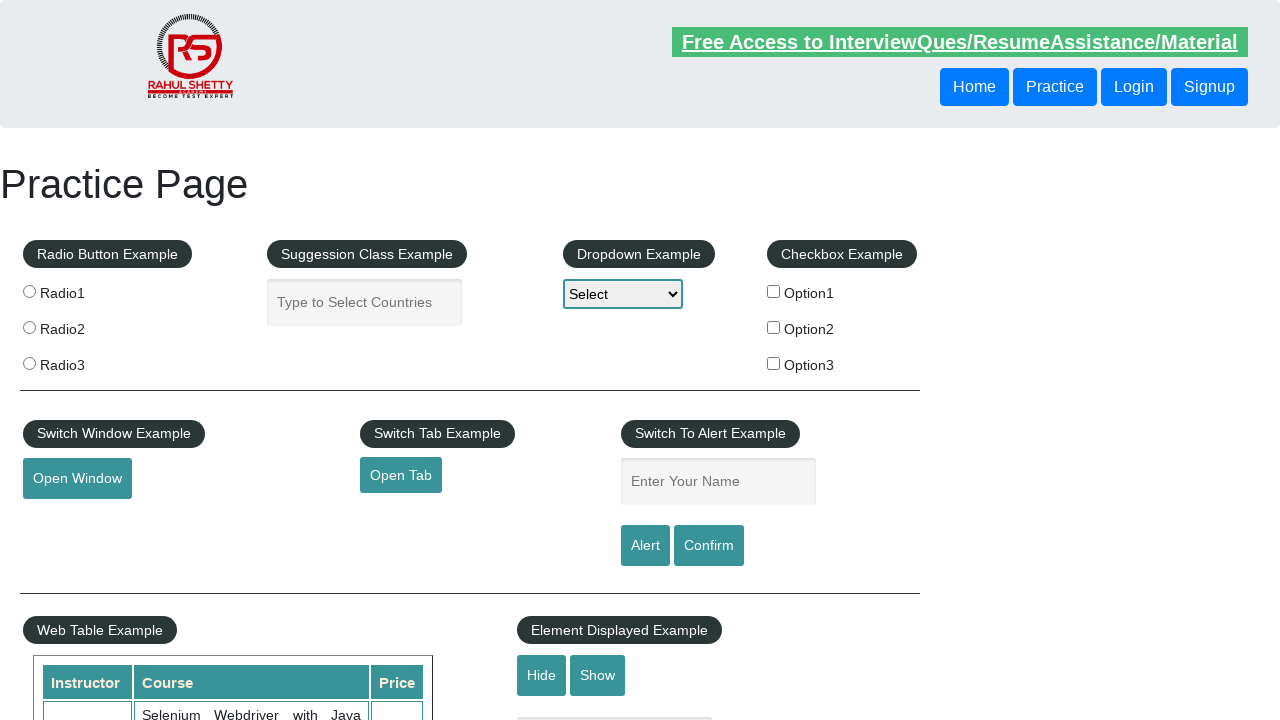

Navigated to Rahul Shetty Academy automation practice page
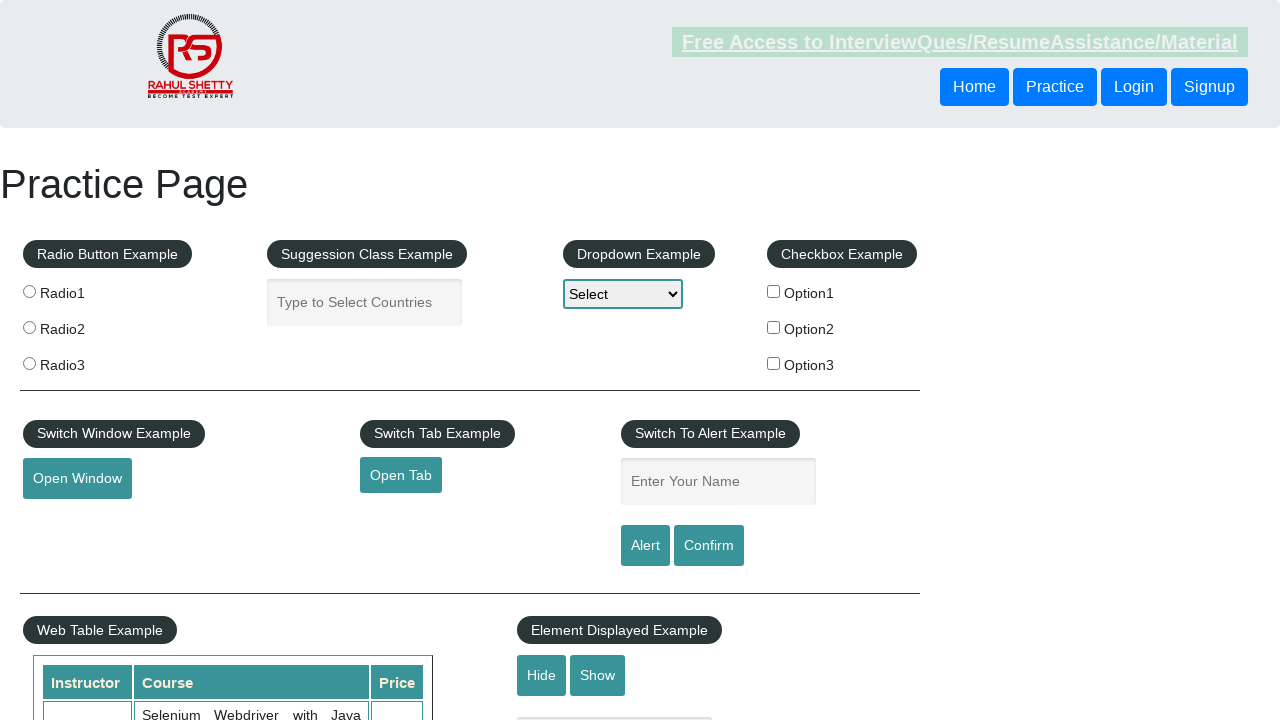

Located radio button with value 'option1'
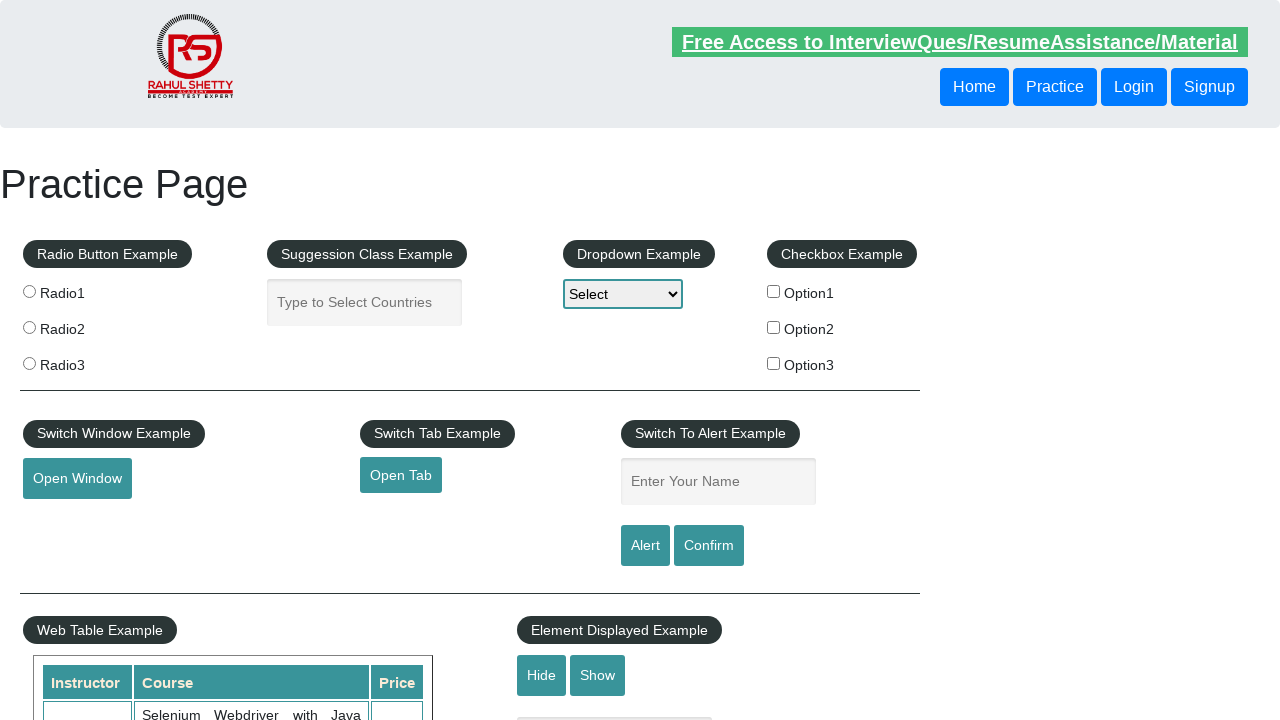

Clicked radio button 'option1' (iteration 1 of 2) at (774, 291) on input[value='option1']
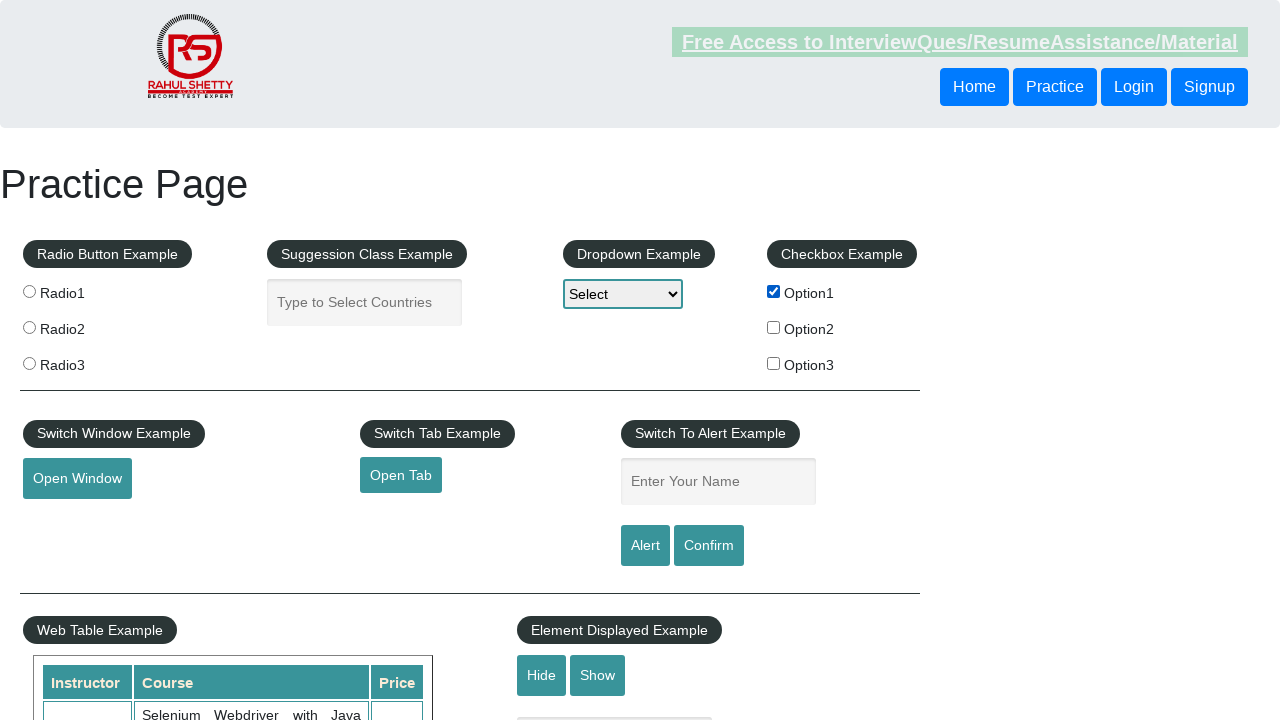

Waited 1 second for radio button state to update
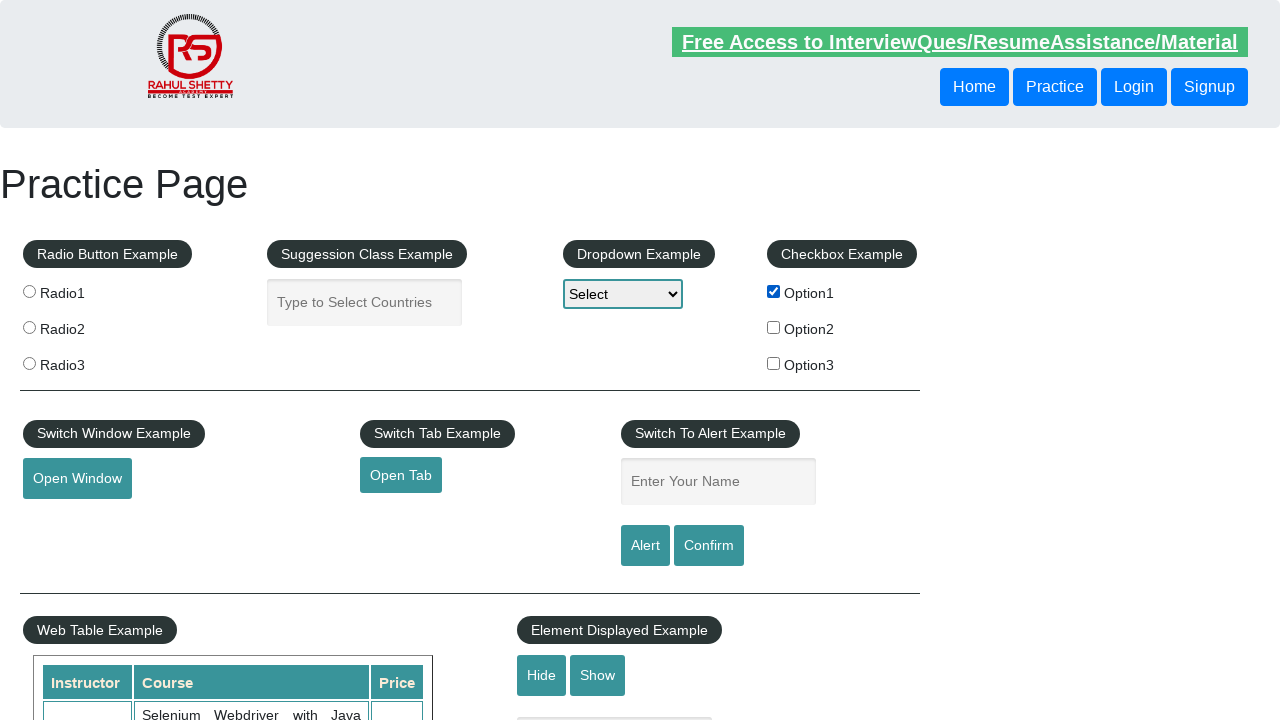

Located radio button with value 'option1'
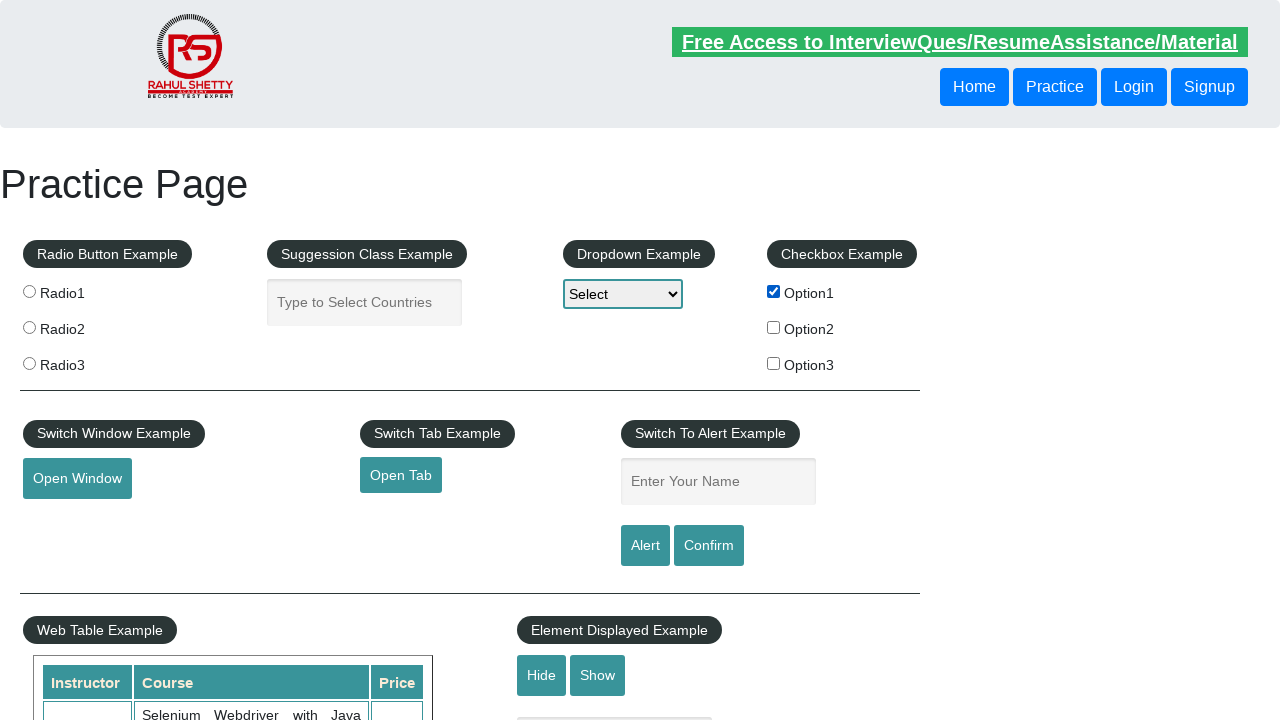

Clicked radio button 'option1' (iteration 2 of 2) at (774, 291) on input[value='option1']
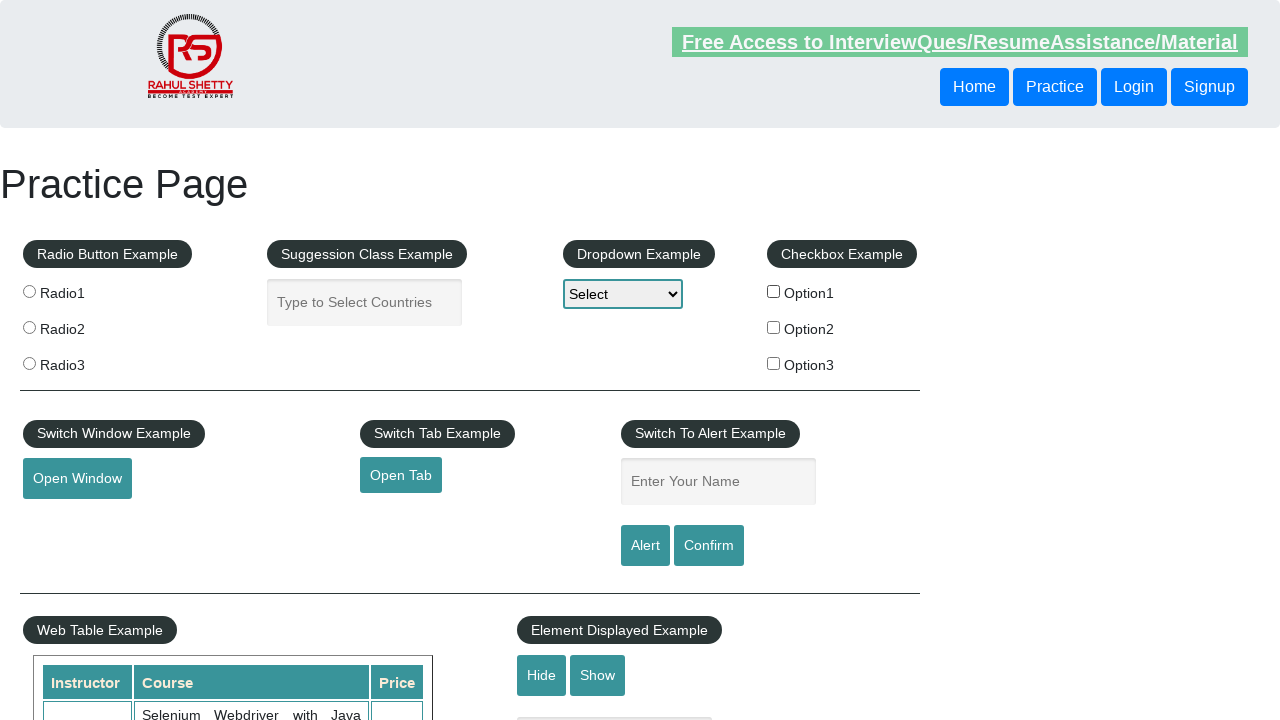

Waited 1 second for radio button state to update
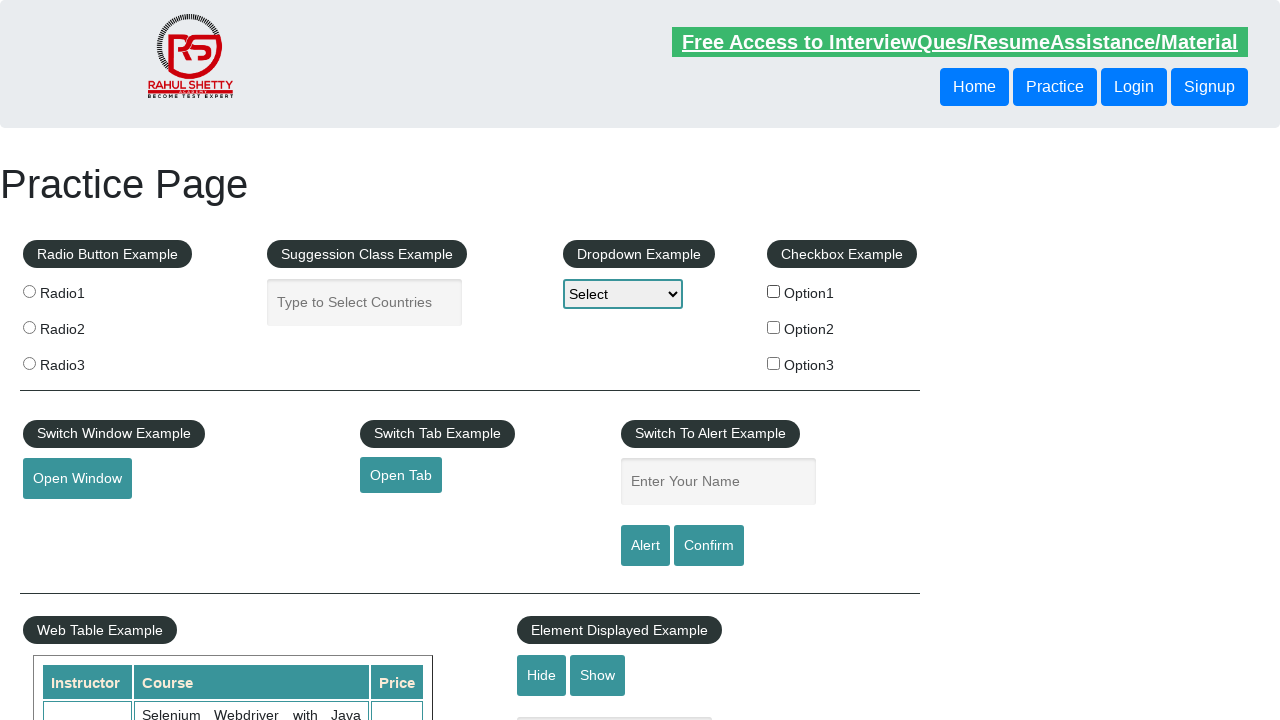

Checkboxes became visible on the page
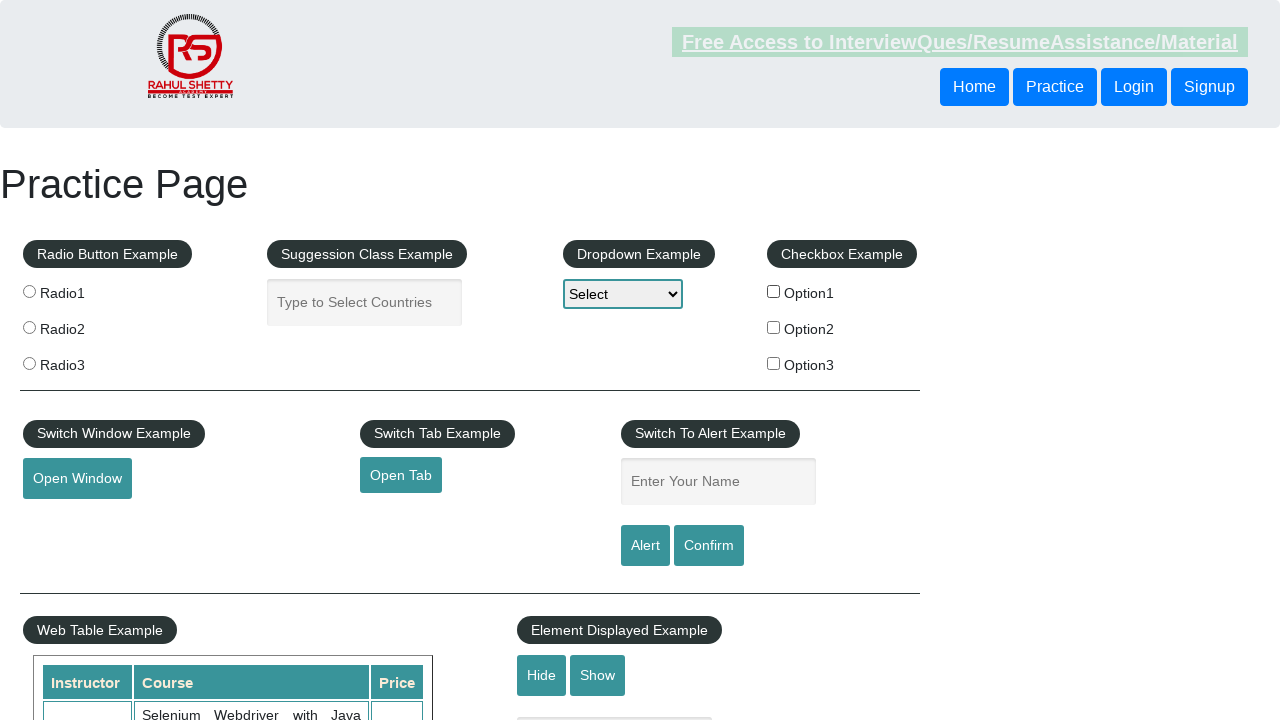

Located all checkboxes on the page
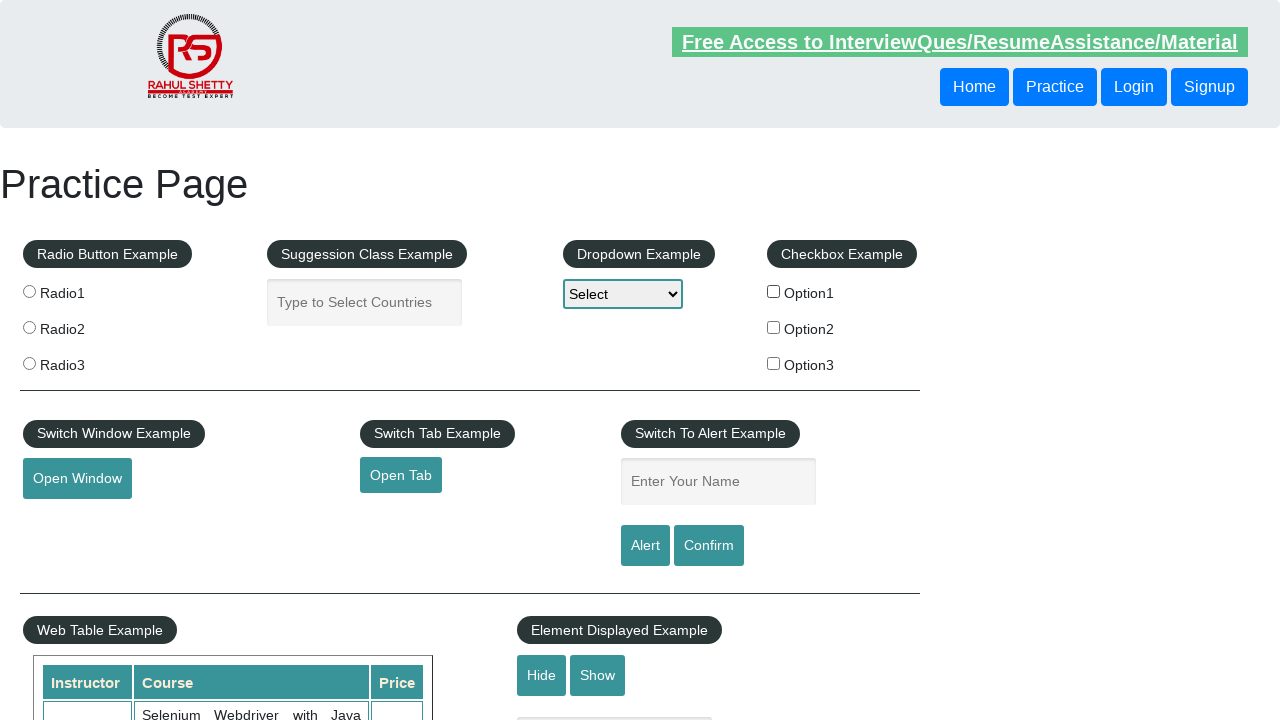

First checkbox is visible and ready for interaction
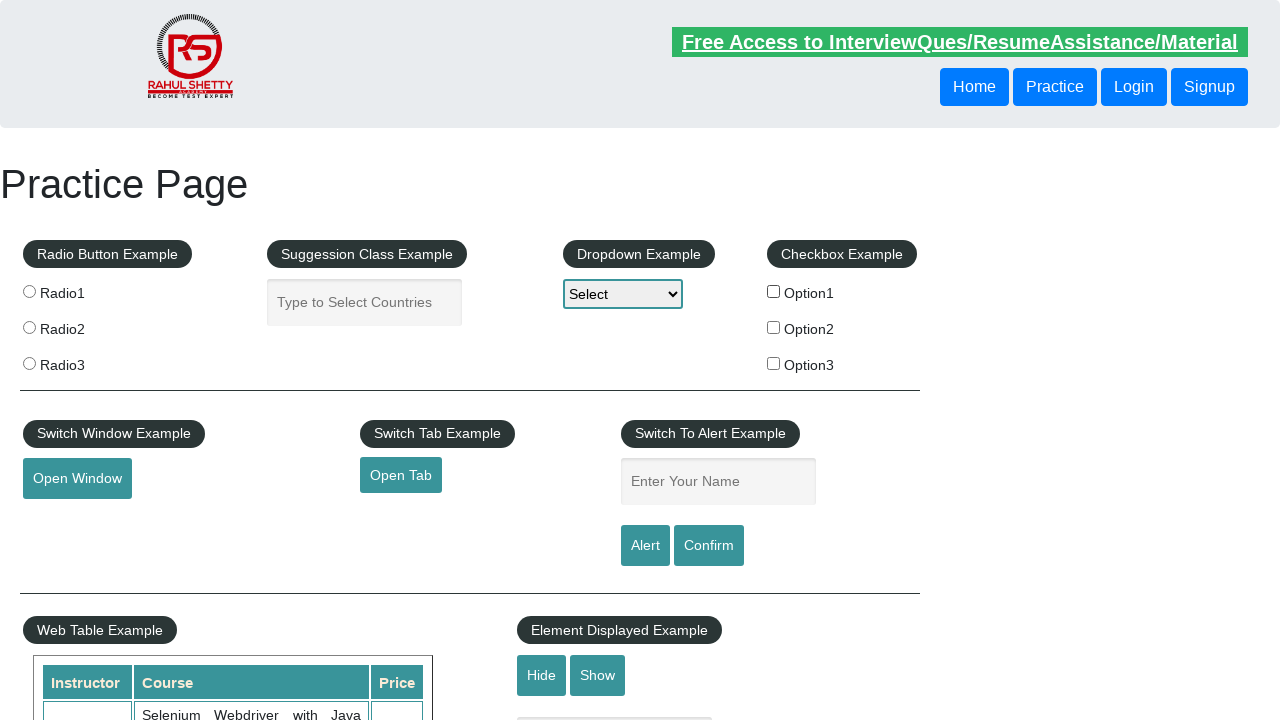

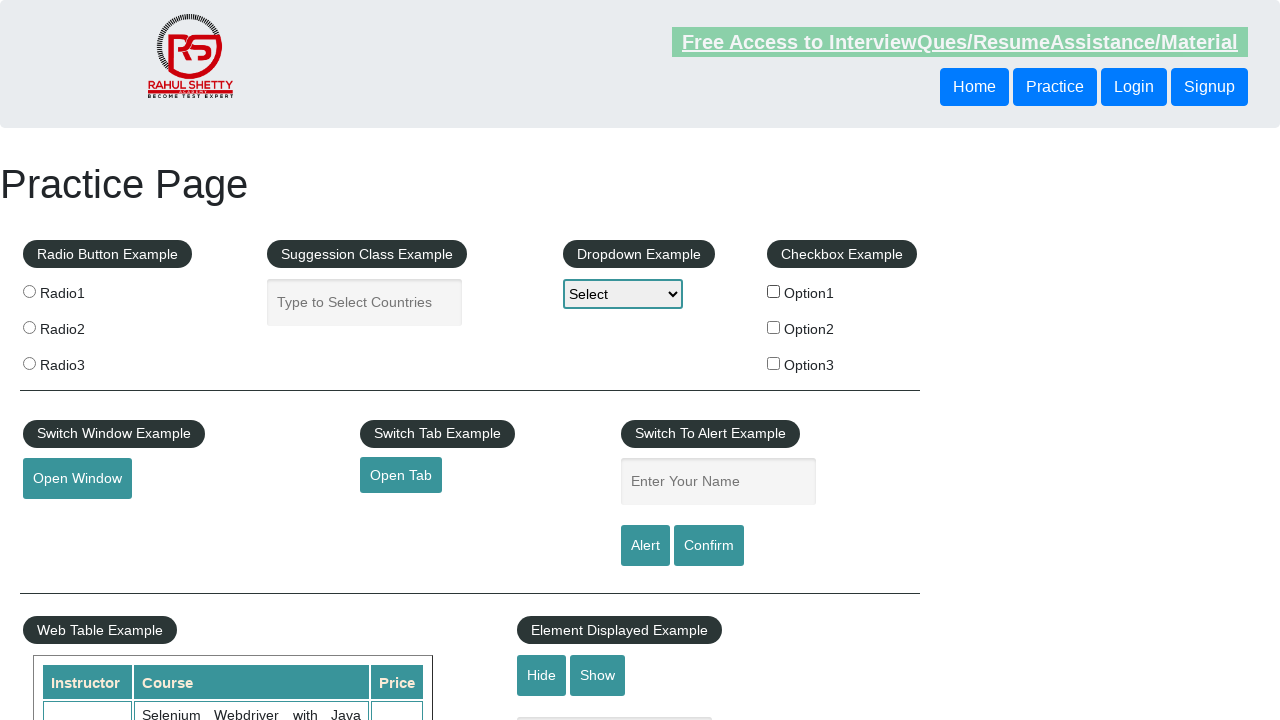